Tests navigation to the power registration page by clicking the "Cadastrar" link and verifying the URL contains "/cadastro"

Starting URL: https://site-tc1.vercel.app/

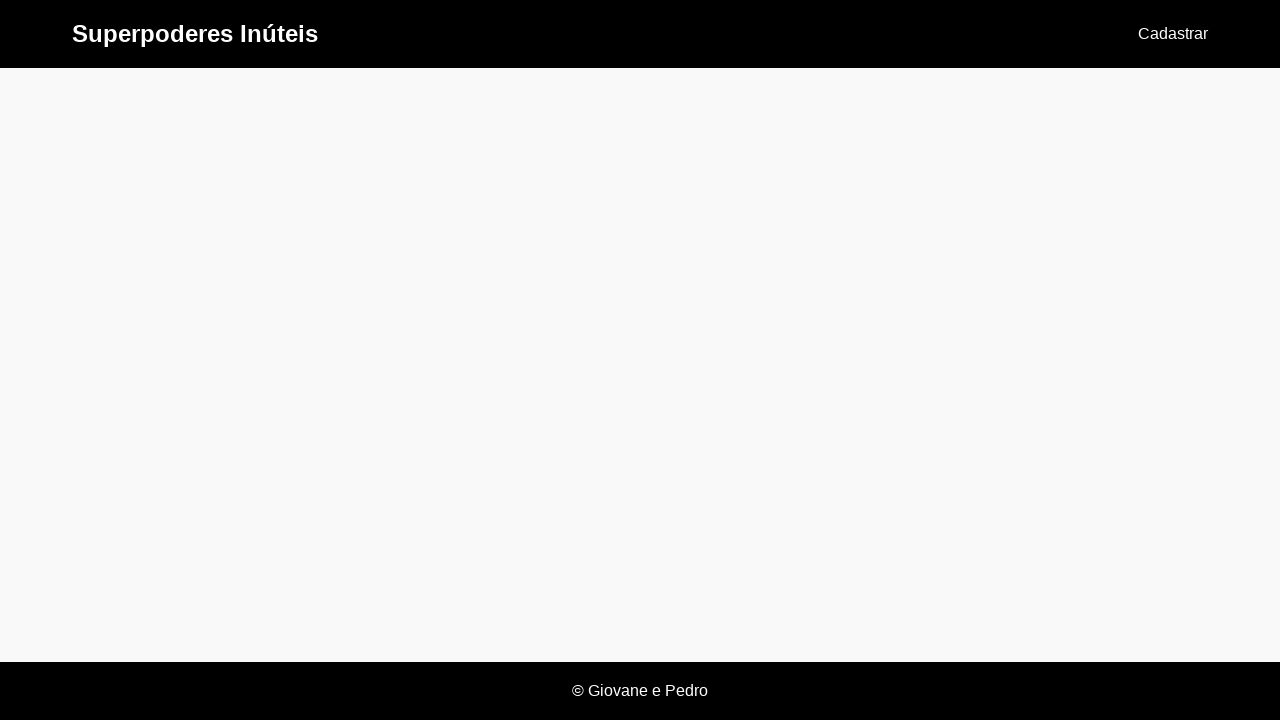

Clicked the 'Cadastrar' link to navigate to registration page at (1173, 34) on text=Cadastrar
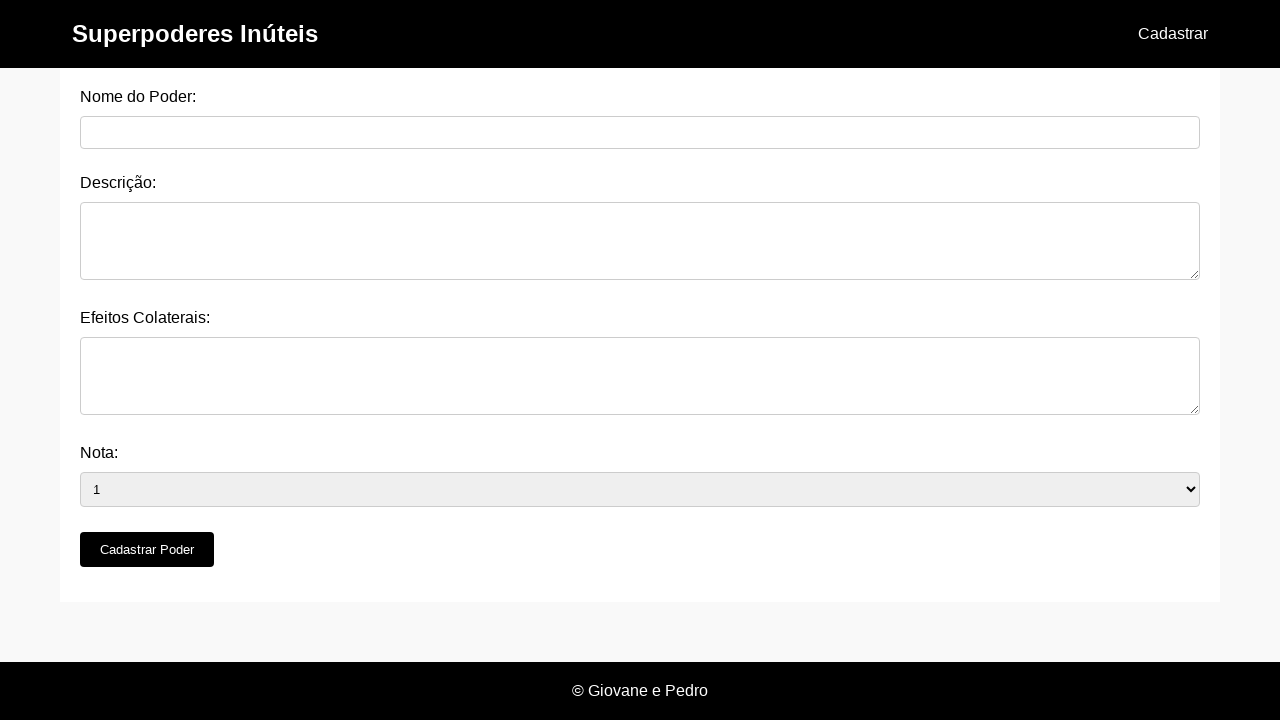

Verified navigation to power registration page with URL containing '/cadastro'
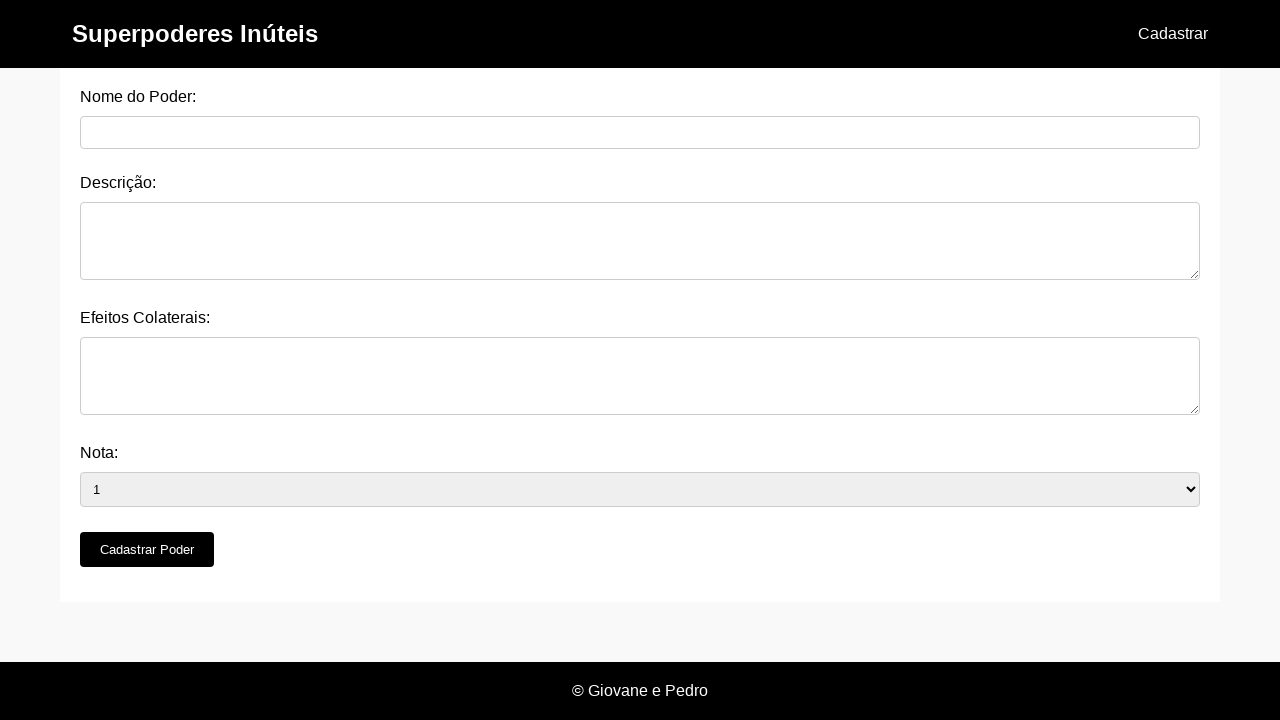

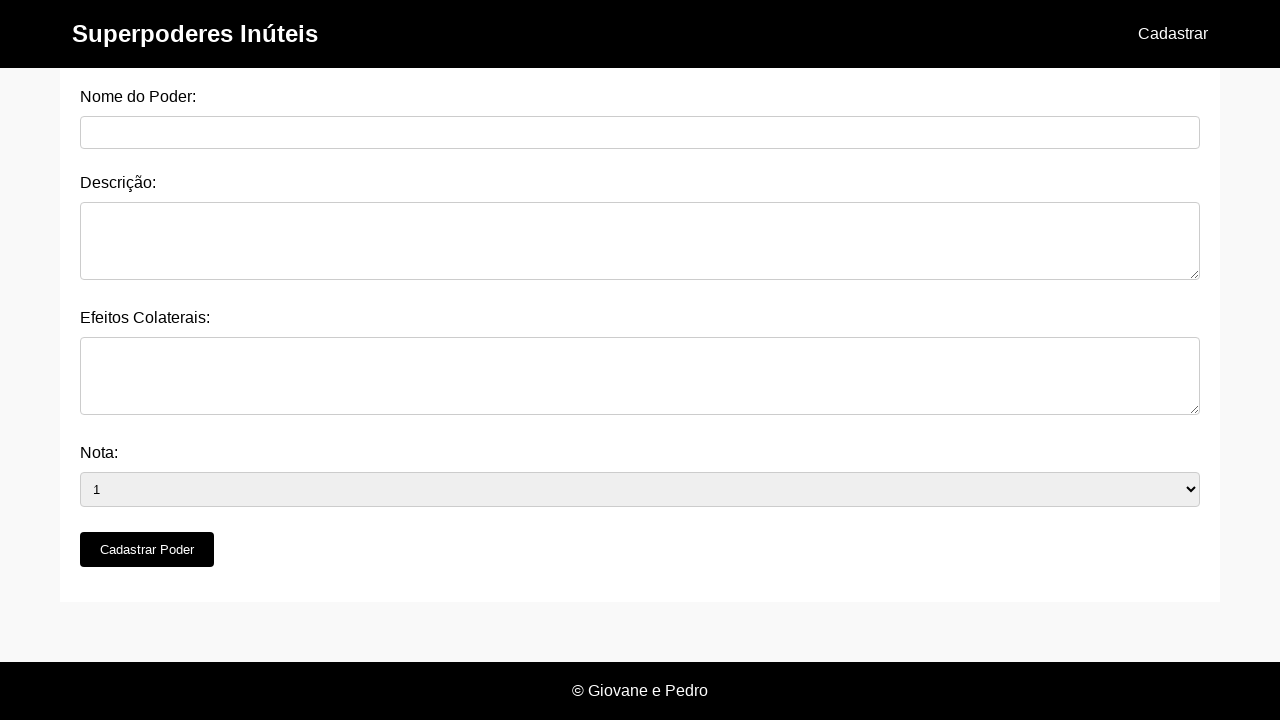